Tests form filling functionality on the actiTime free trial page by entering first name and last name into the registration form fields

Starting URL: https://www.actitime.com/free-online-trial

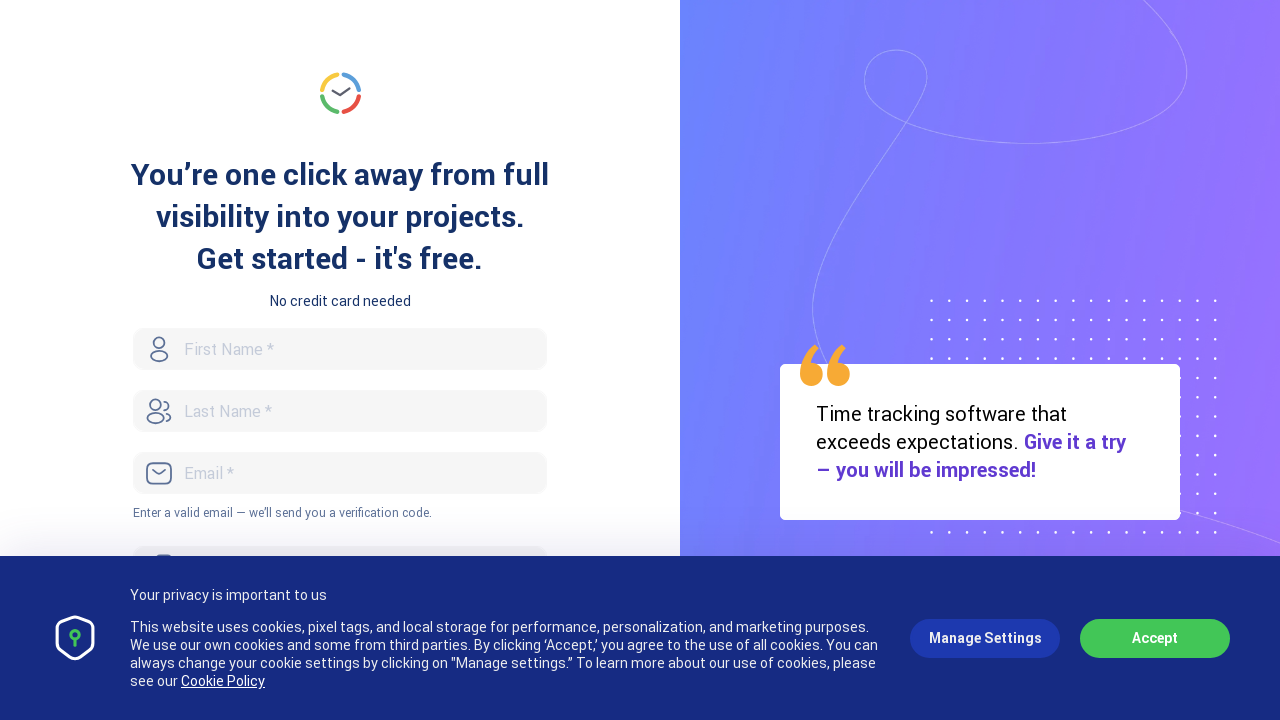

Filled first name field with 'SHIVA' on #FirstName
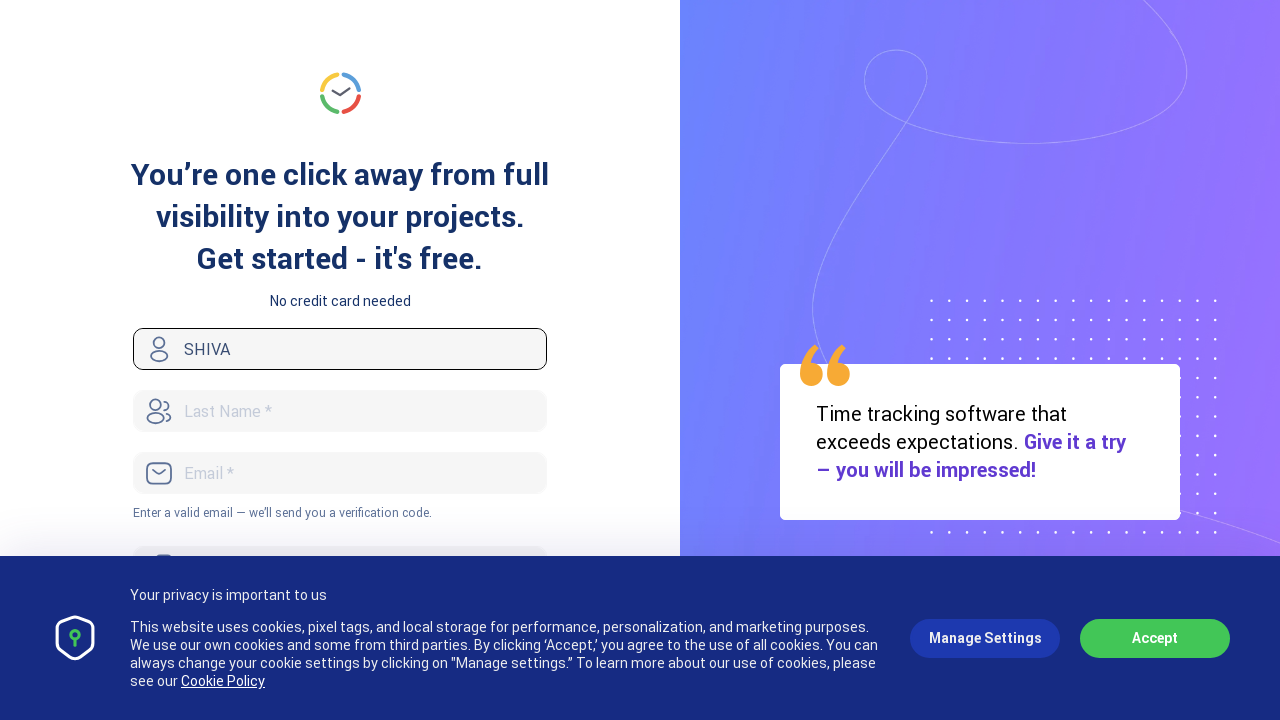

Filled last name field with 'hello' on #LastName
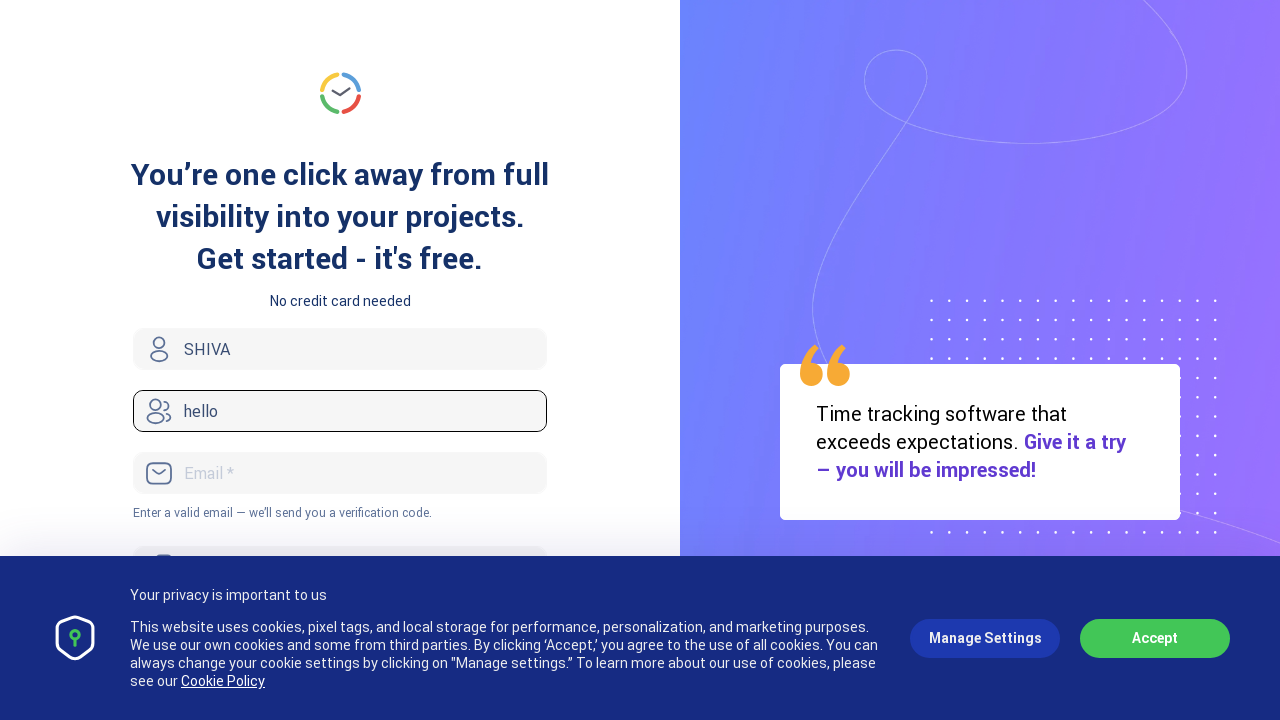

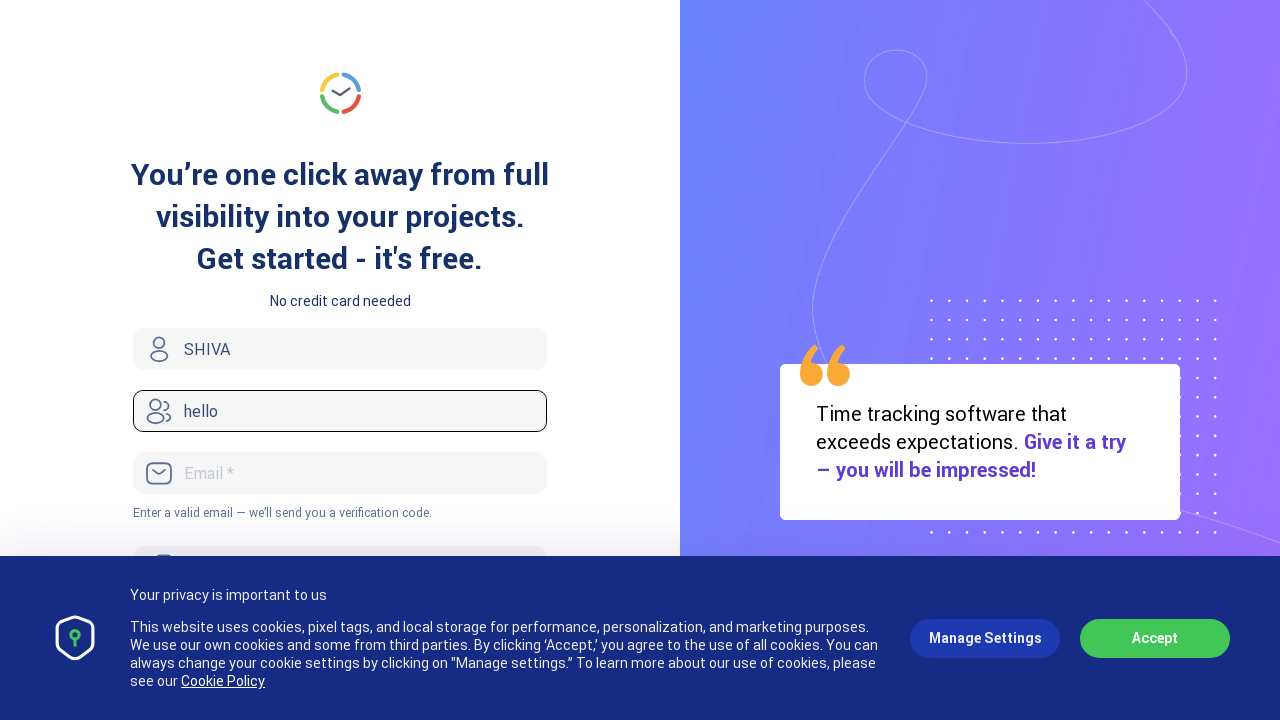